Tests handling a JavaScript confirm alert by clicking a button and accepting the confirmation dialog

Starting URL: https://konflic.github.io/examples/pages/alerts.html

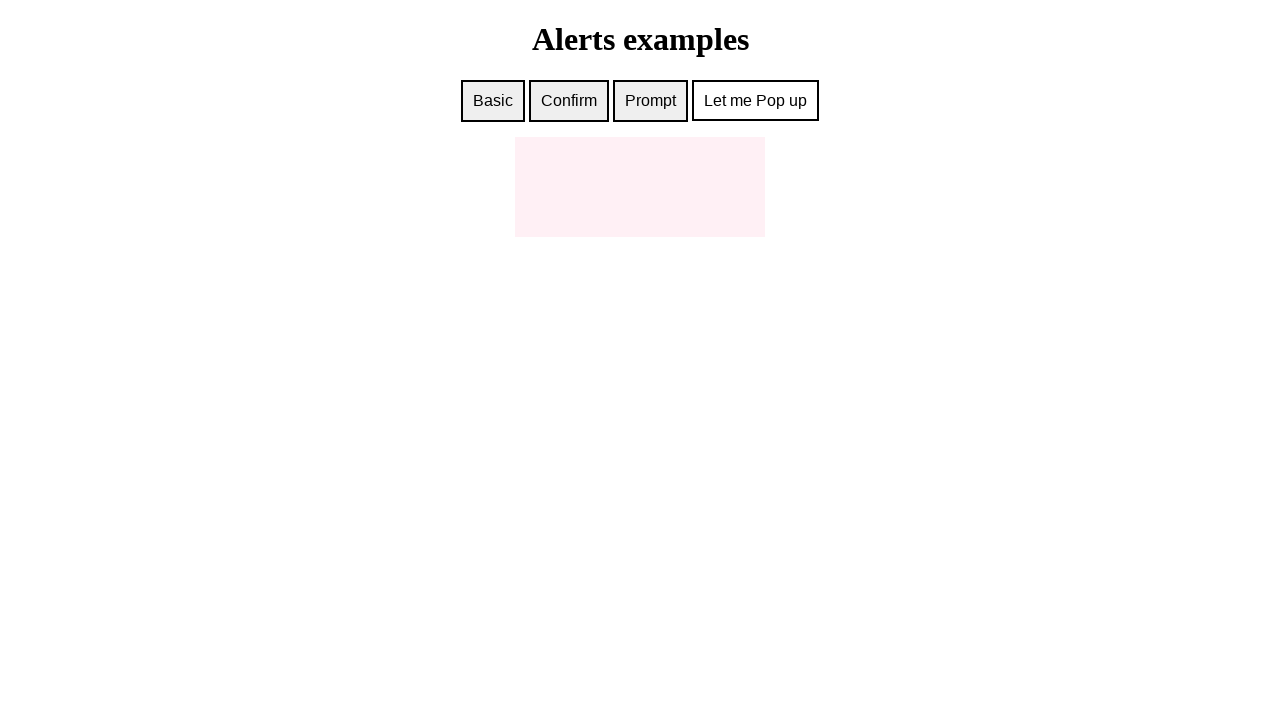

Set up dialog handler to accept confirm alerts
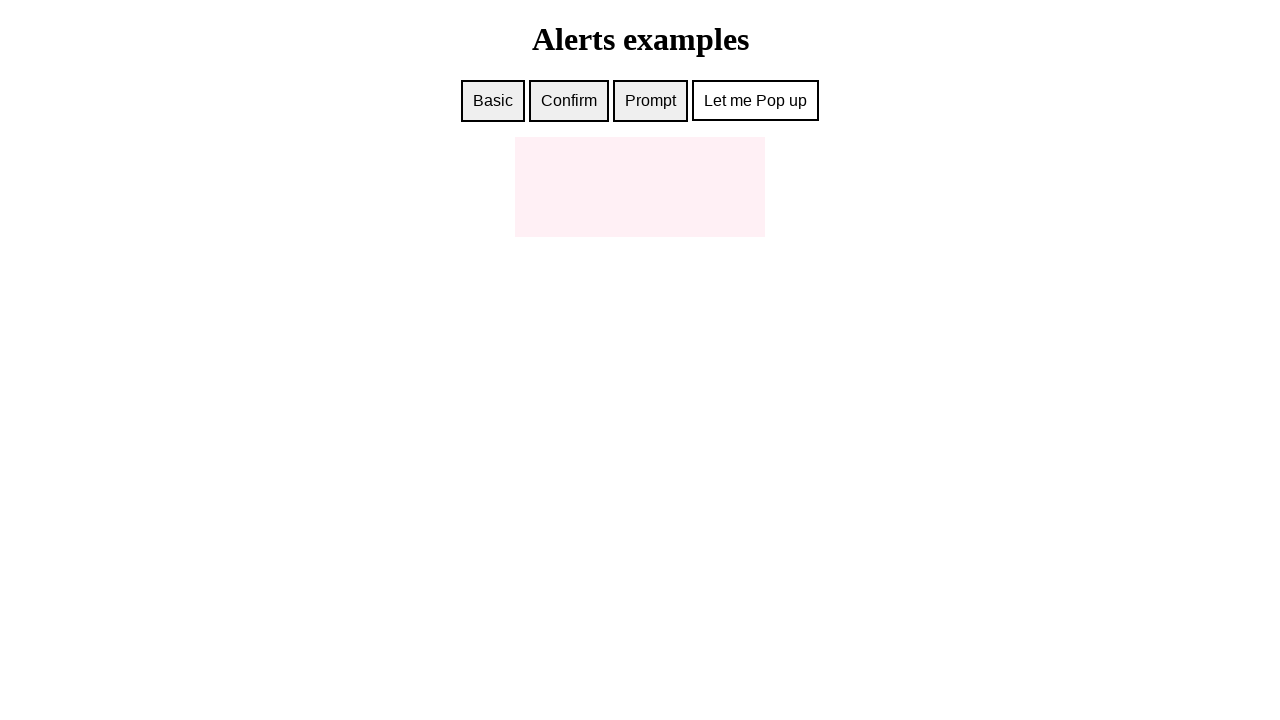

Clicked confirm button to trigger alert at (569, 101) on #confirm
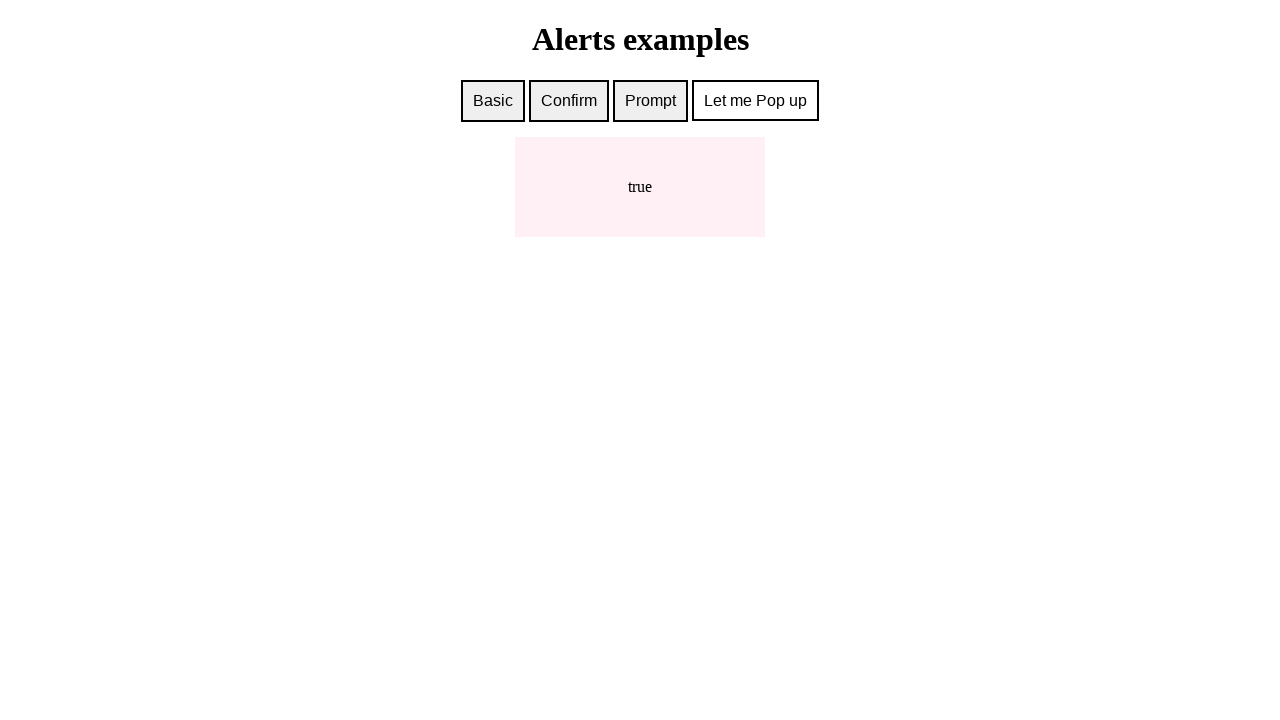

Waited for UI update after alert confirmation
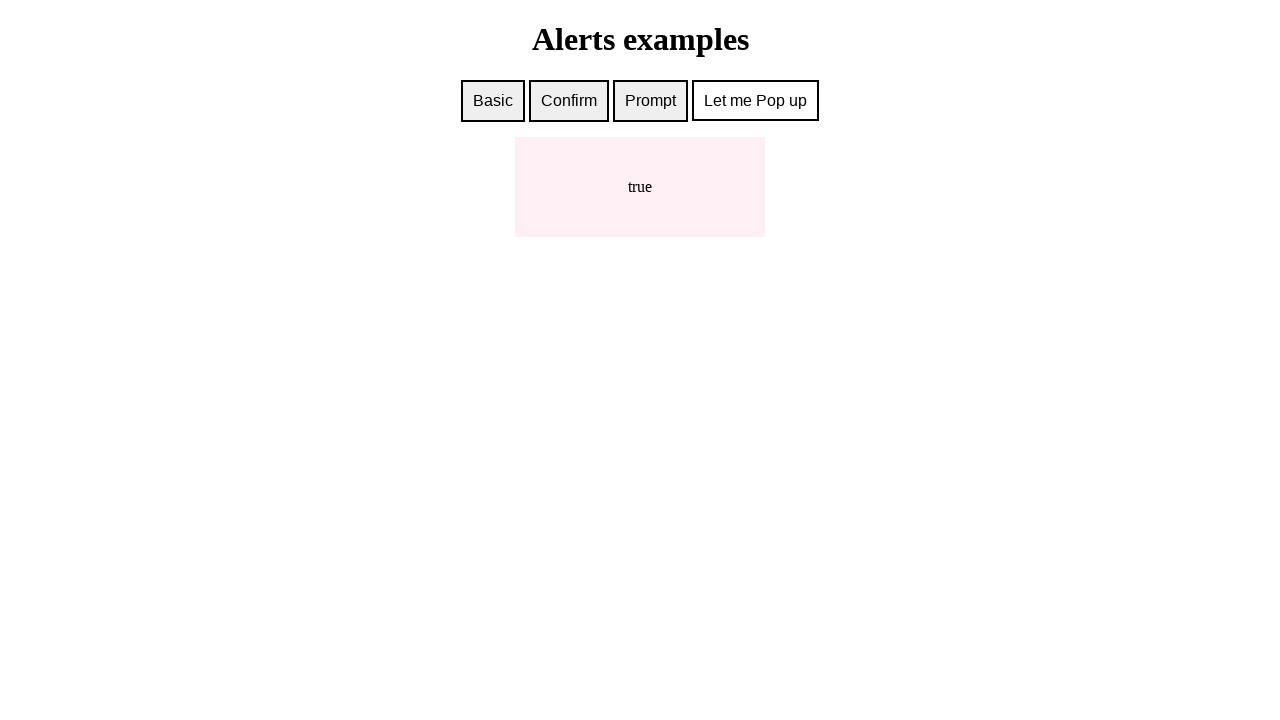

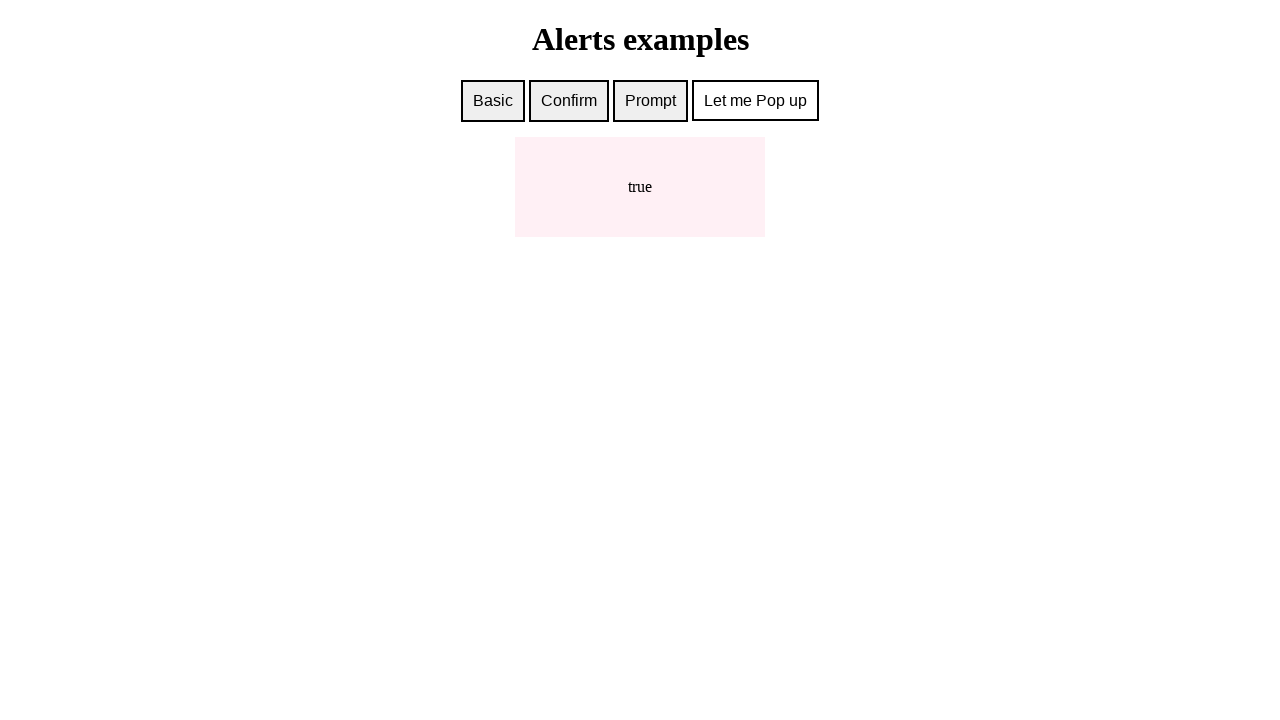